Tests key press functionality by sending individual keyboard keys (A, B, C, D) to the page and verifying they are registered.

Starting URL: https://the-internet.herokuapp.com/key_presses

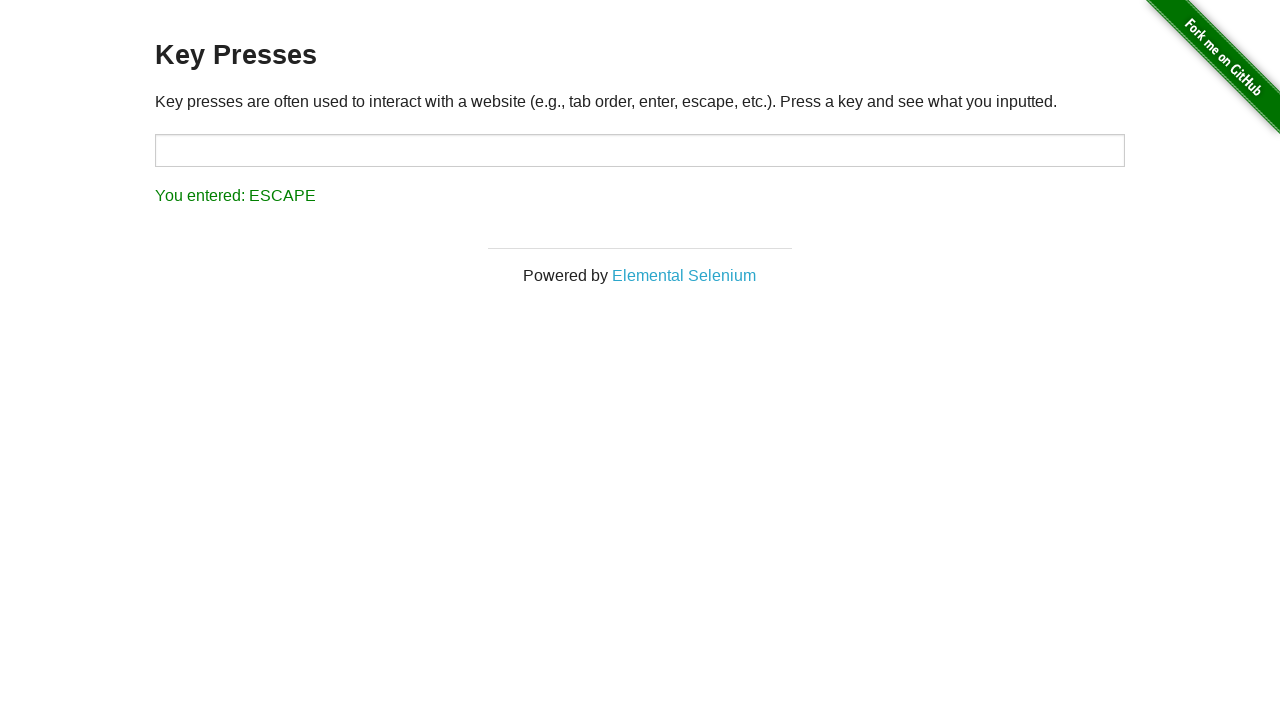

Pressed key 'A'
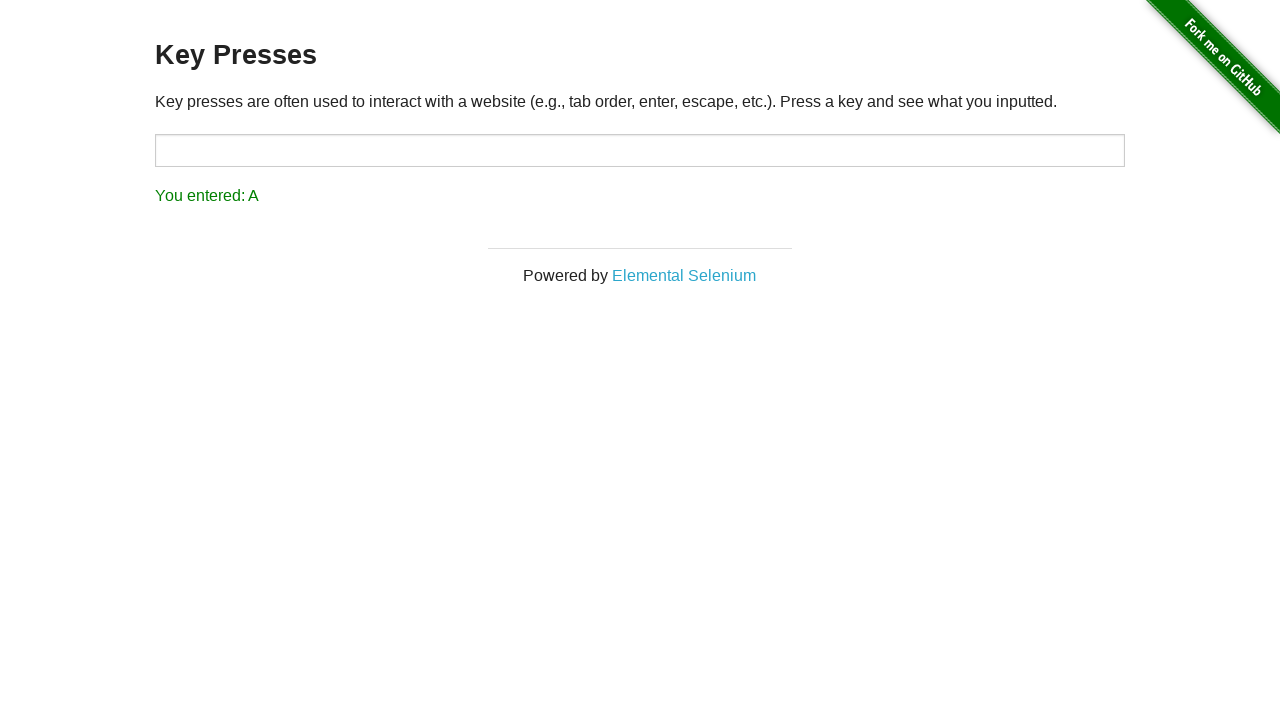

Pressed key 'B'
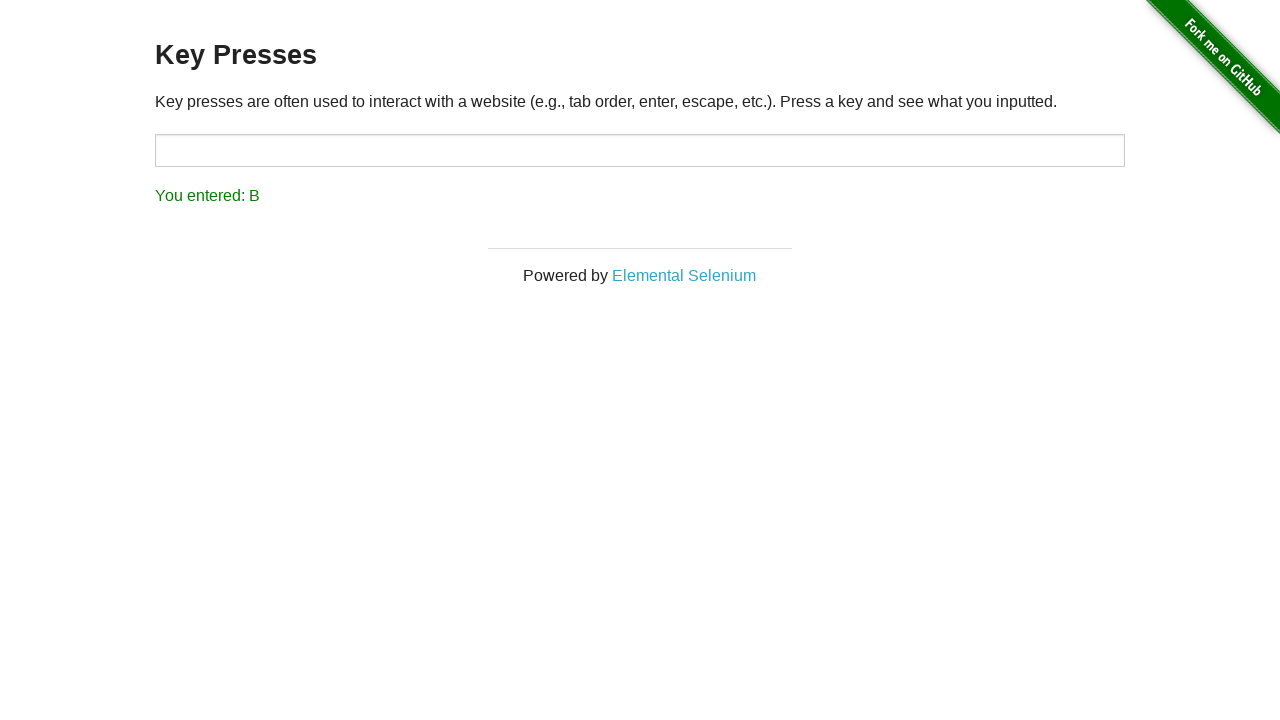

Pressed key 'C'
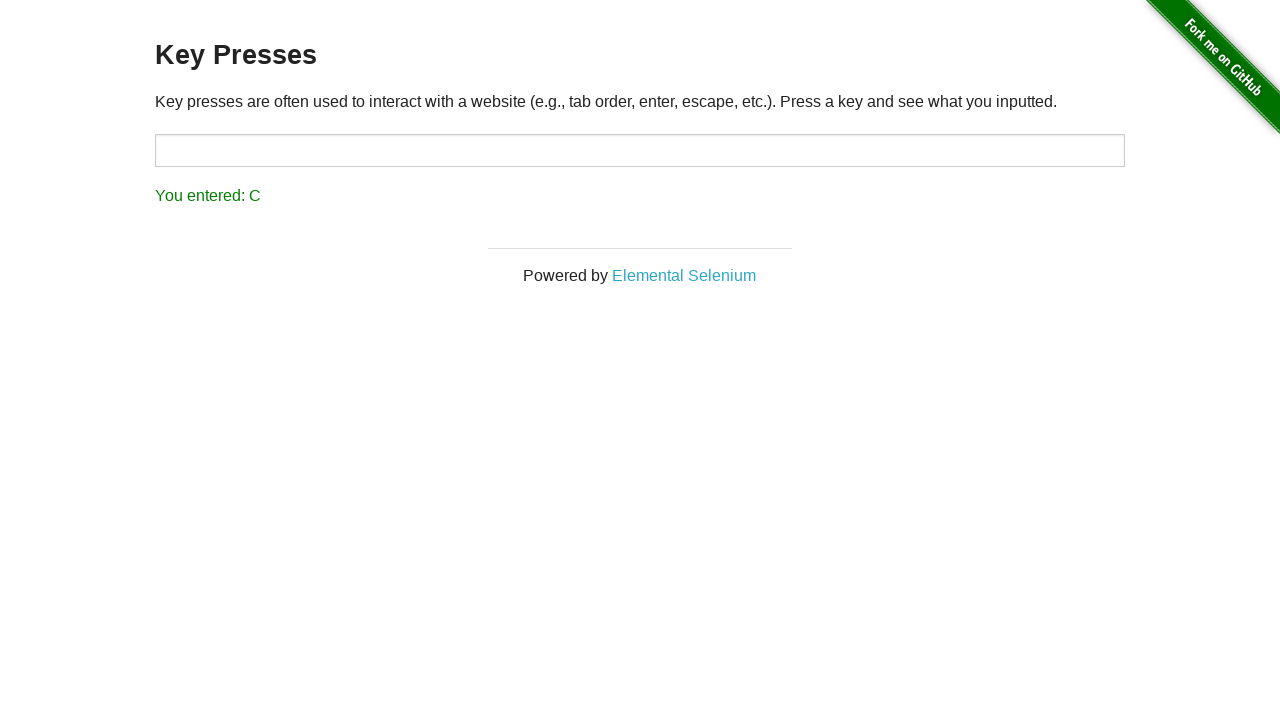

Pressed key 'D'
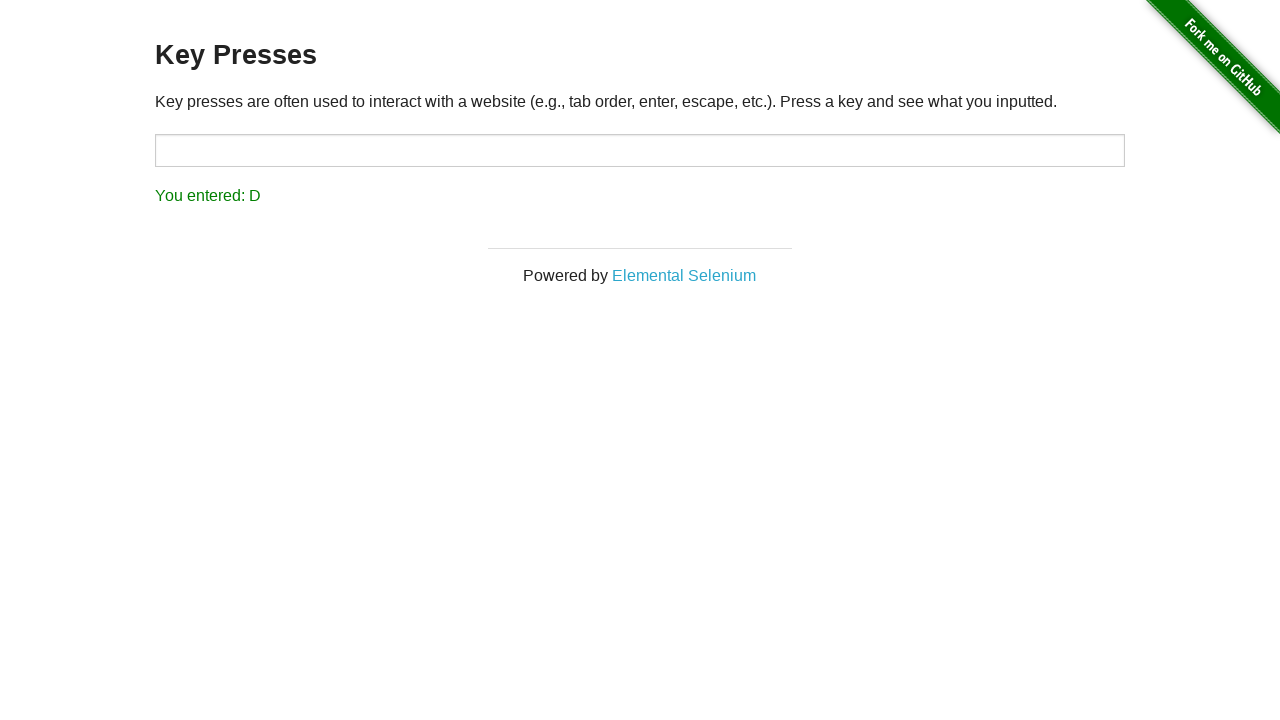

Result element displayed after key presses
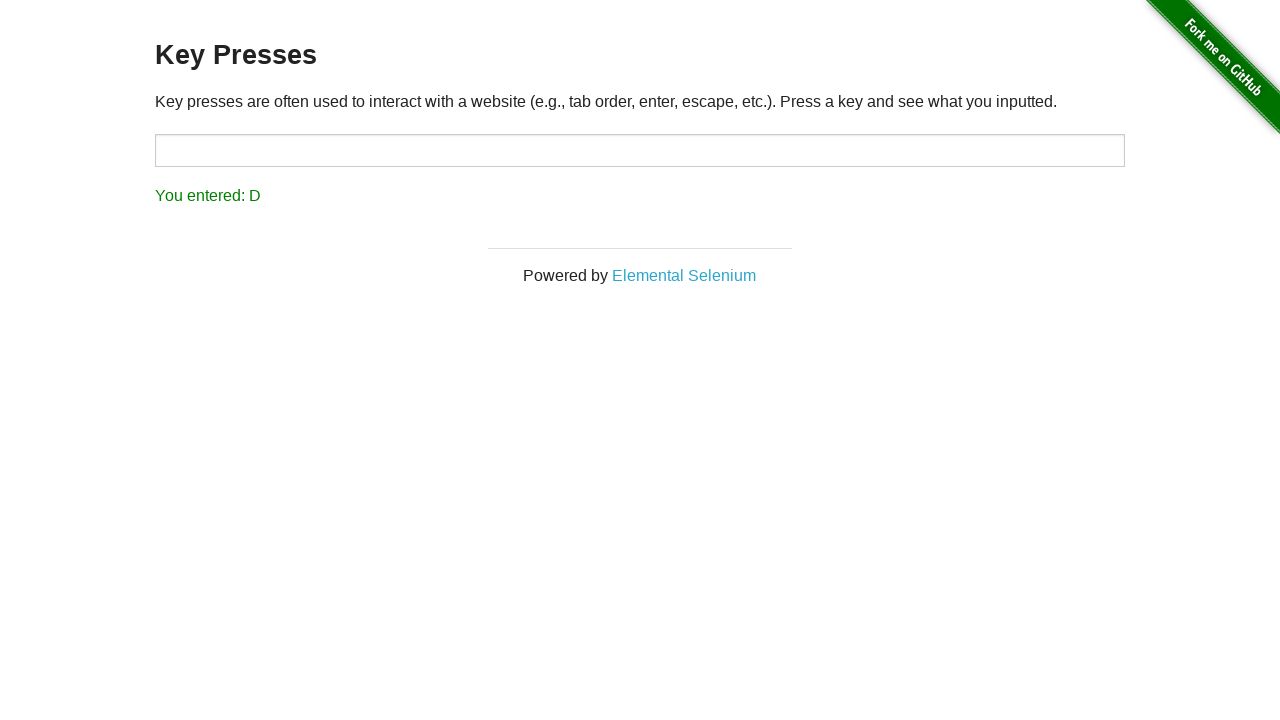

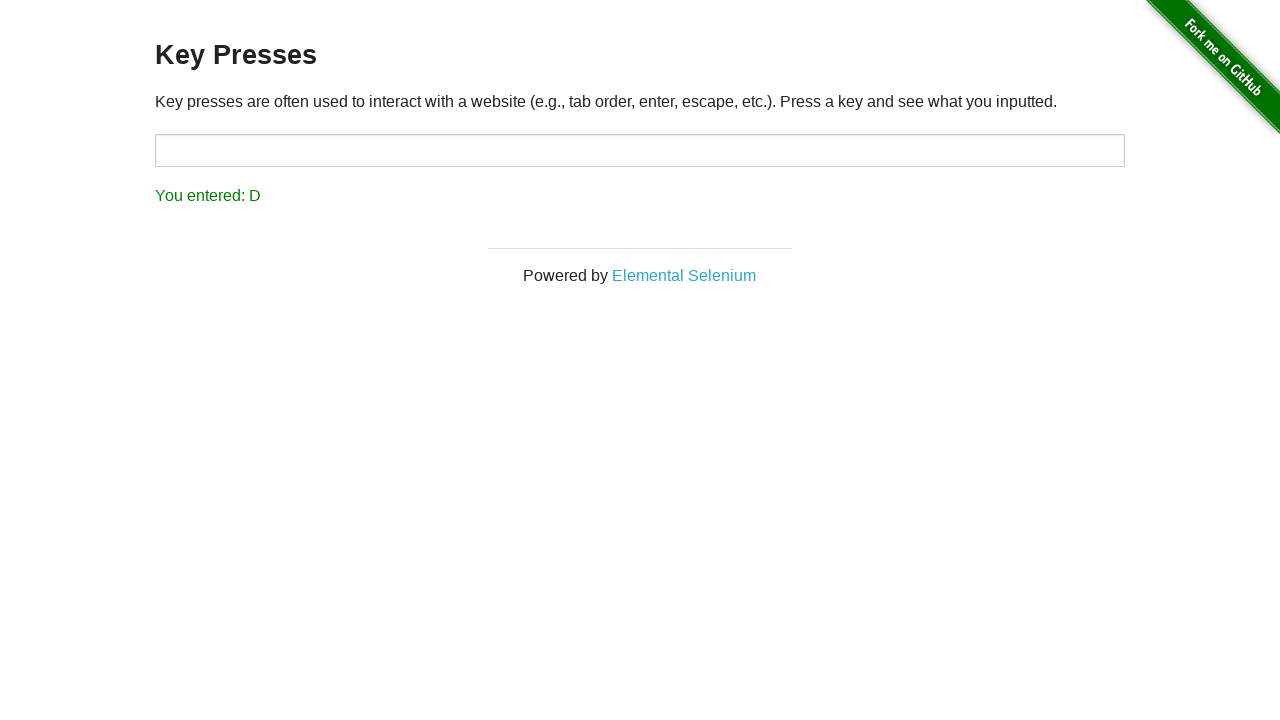